Tests drag and drop functionality by dragging an element to two different drop zones and verifying successful drops

Starting URL: https://v1.training-support.net/selenium/drag-drop

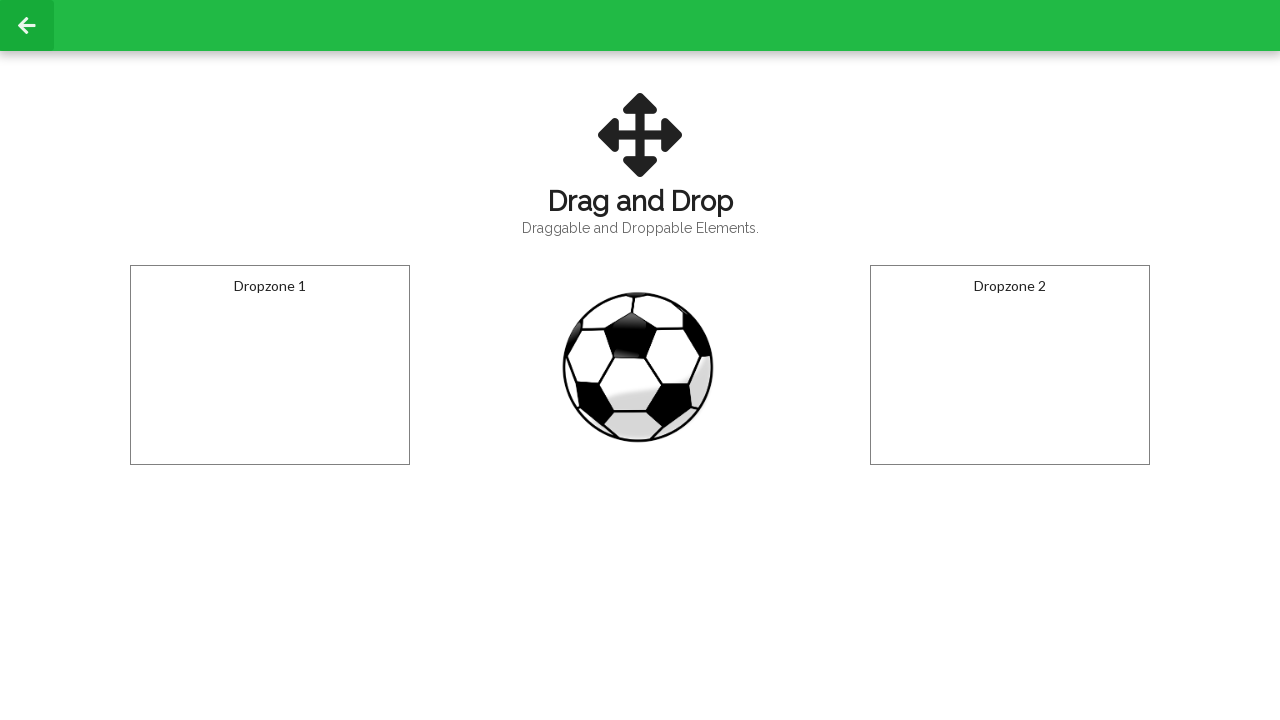

Located draggable football element
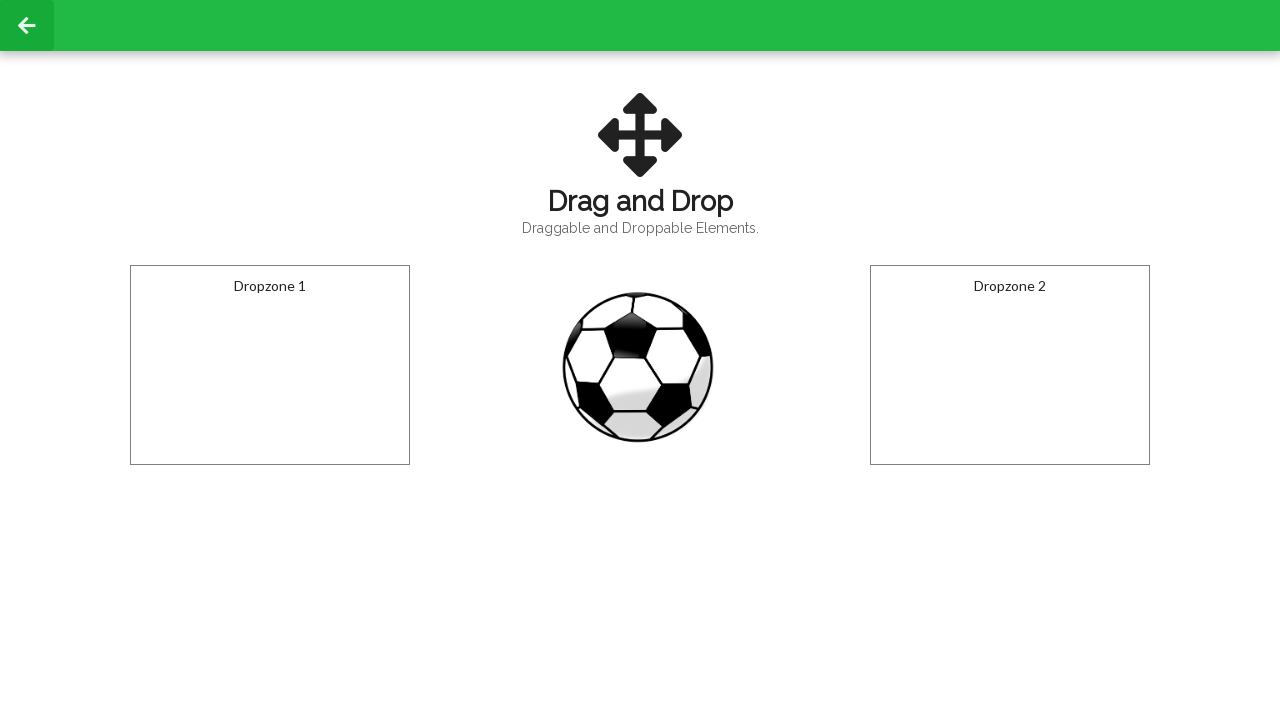

Located first drop zone
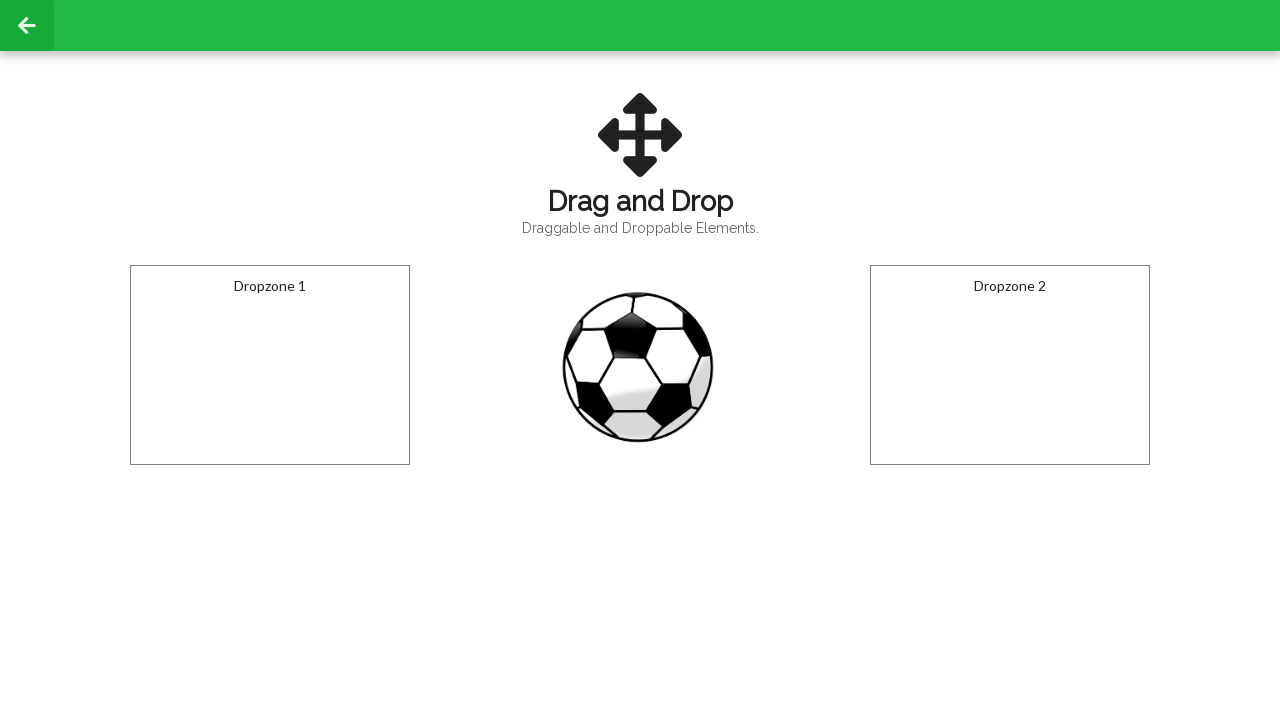

Located second drop zone
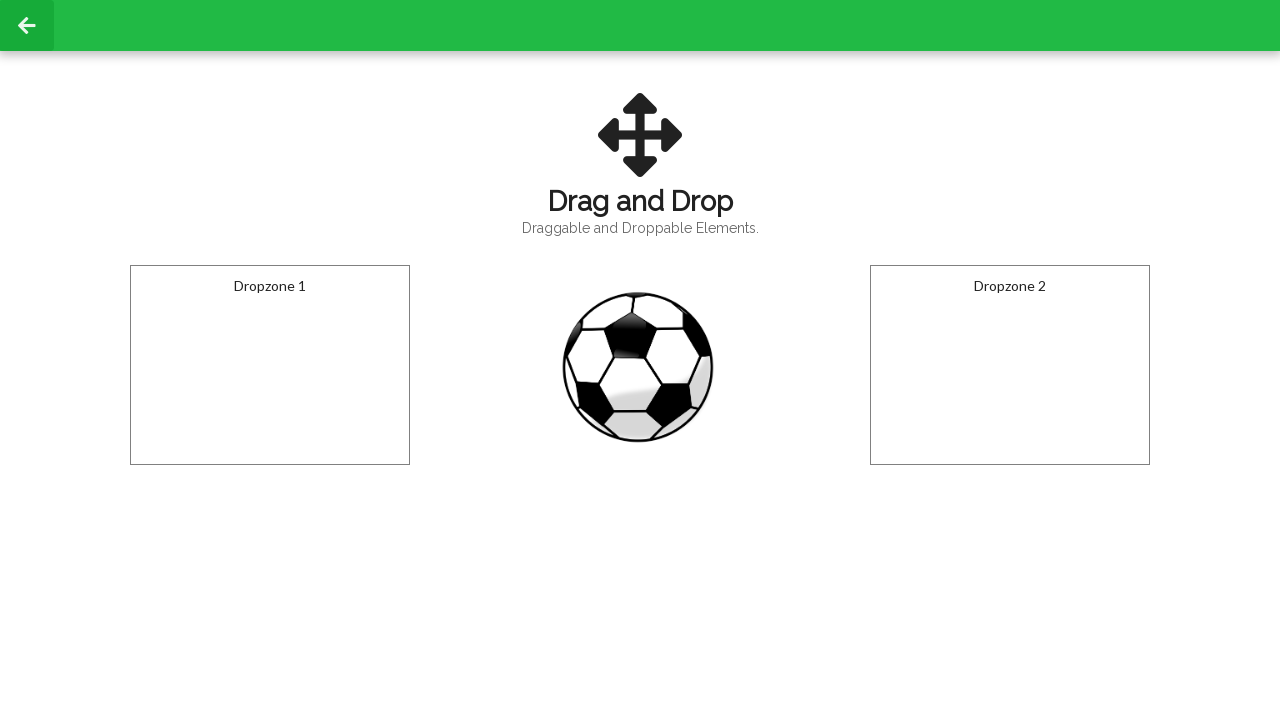

Dragged football to first drop zone at (270, 365)
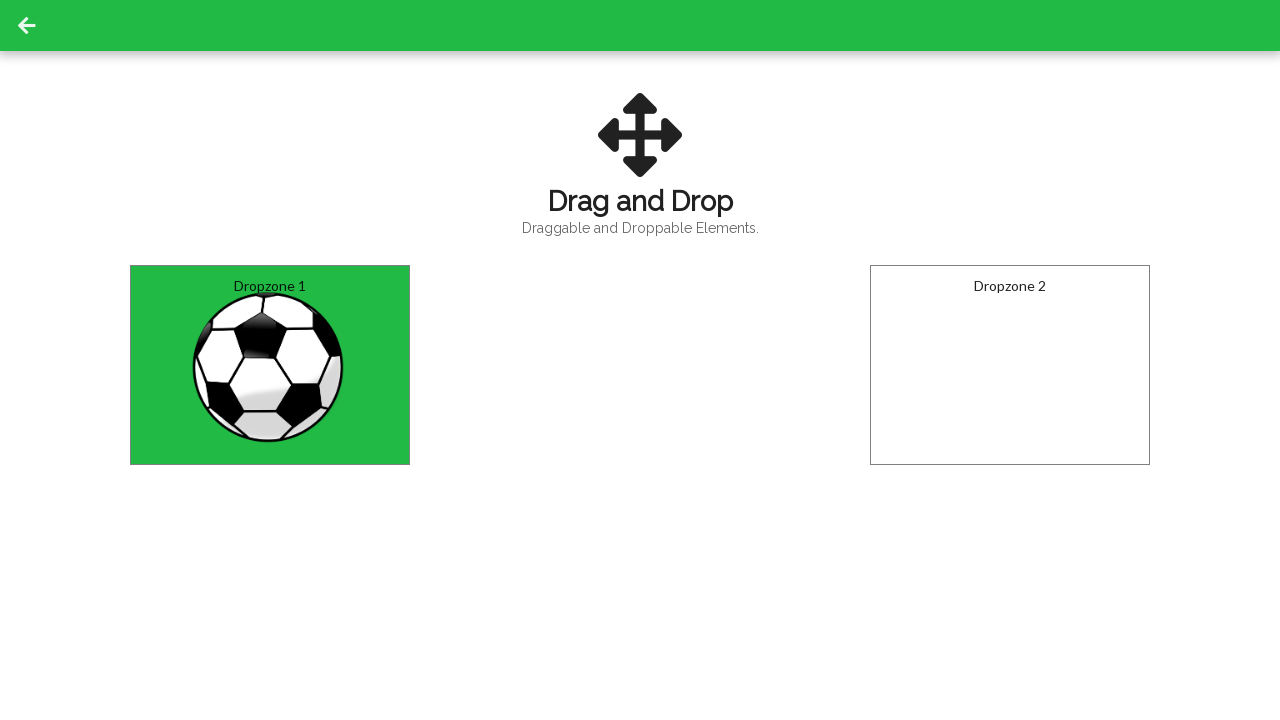

Verified football successfully dropped in dropzone 1
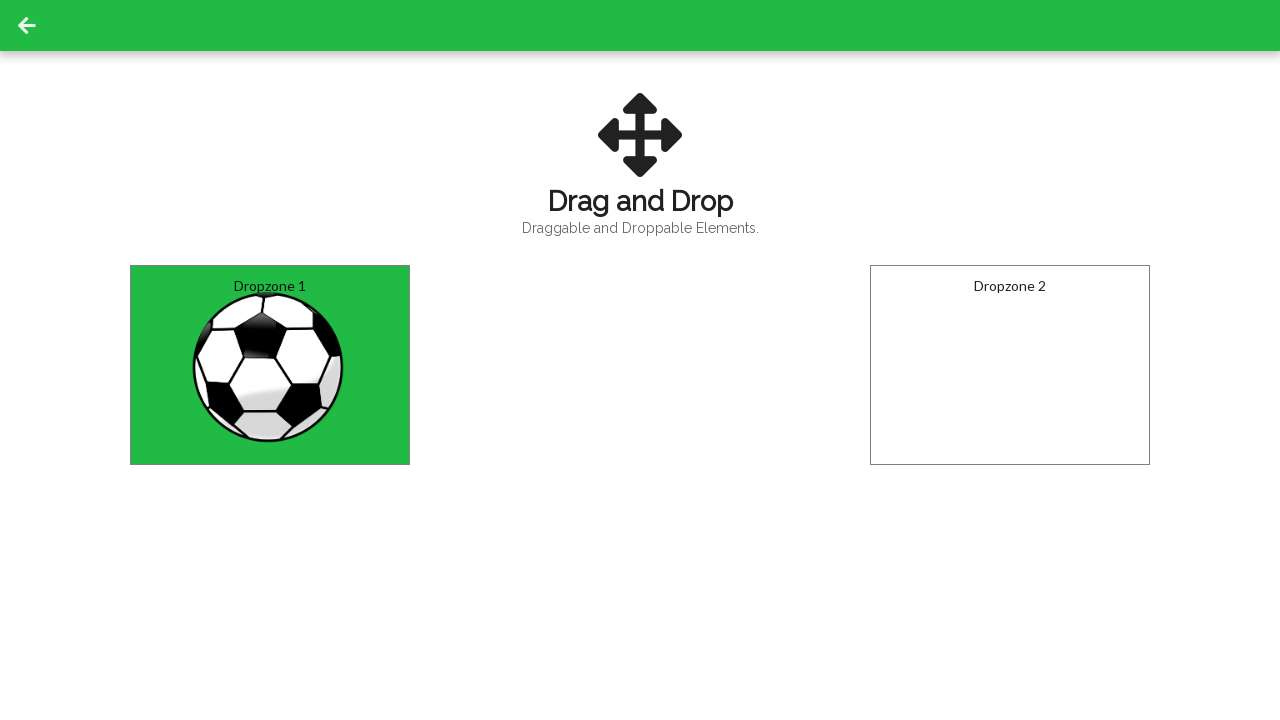

Dragged football to second drop zone at (1010, 365)
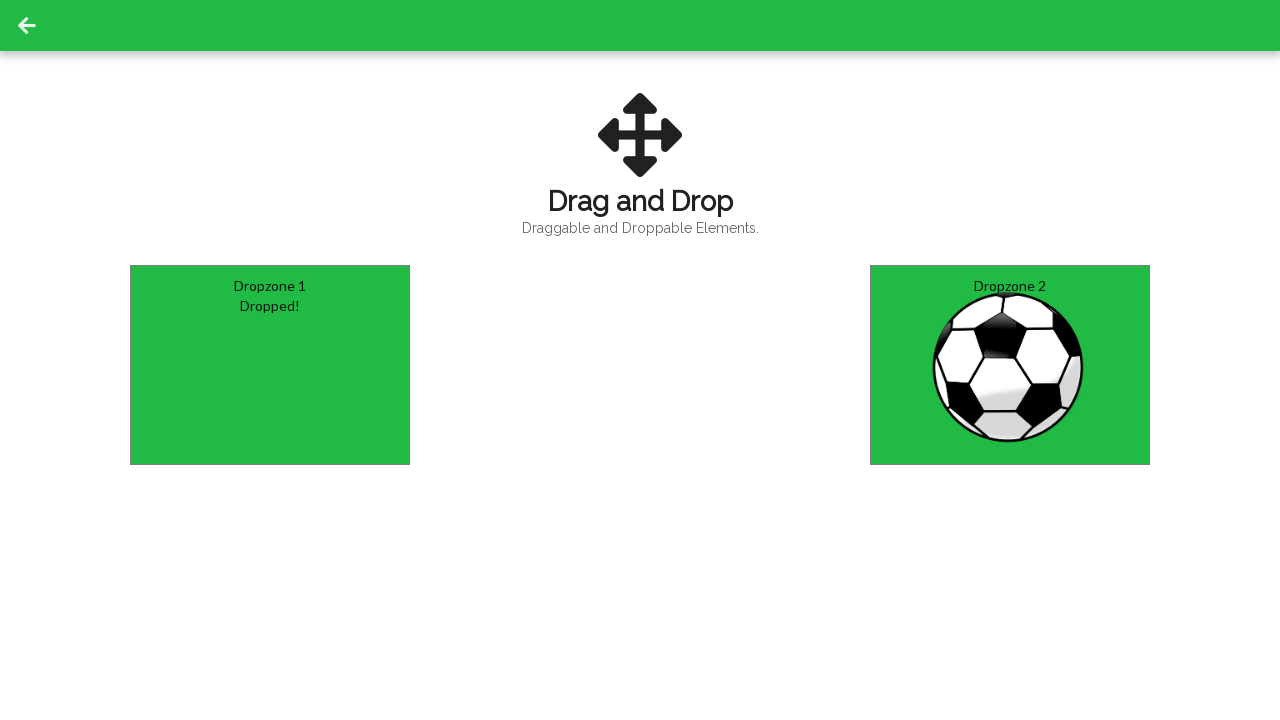

Verified football successfully dropped in dropzone 2
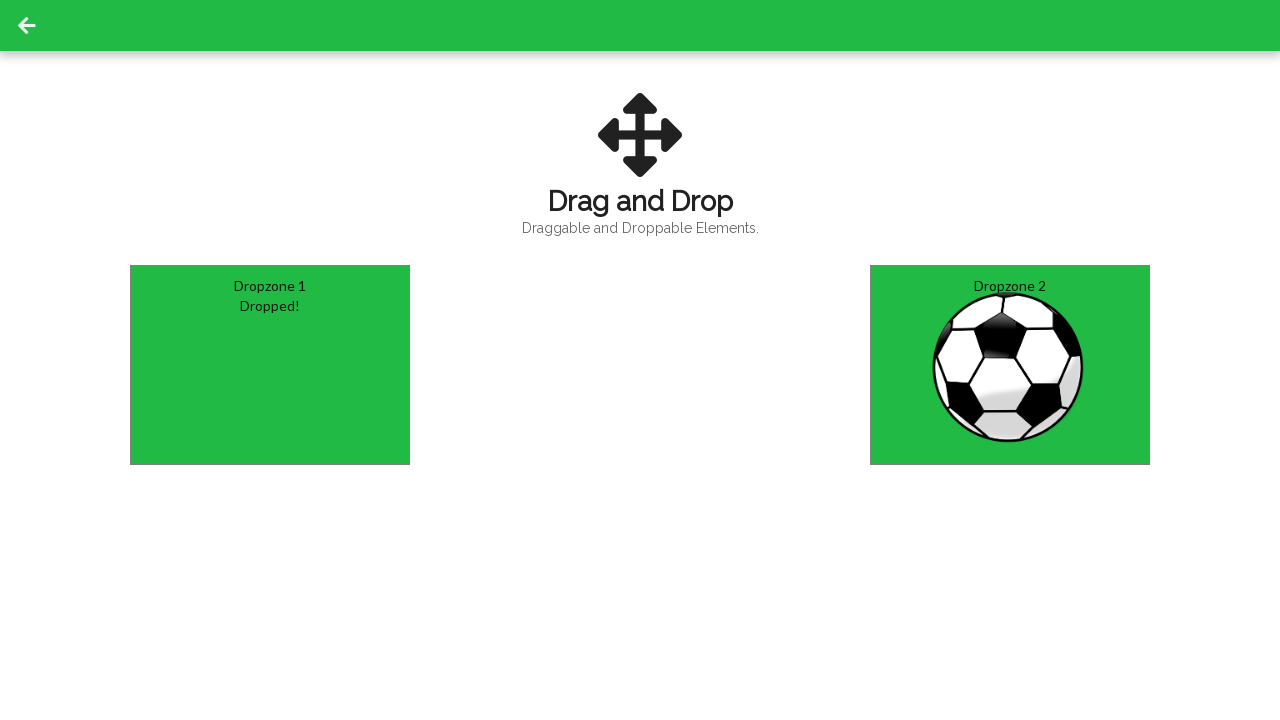

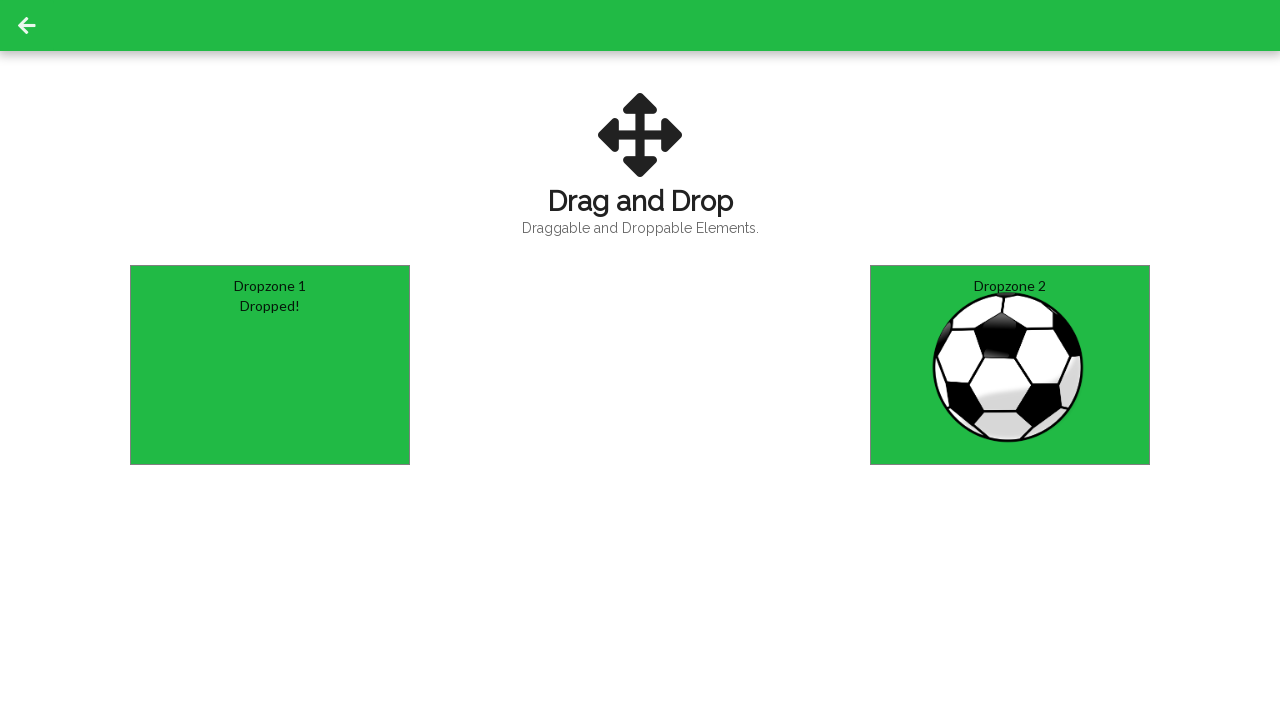